Navigates to the DemoQA automation practice form page and verifies the URL has loaded correctly.

Starting URL: https://demoqa.com/automation-practice-form

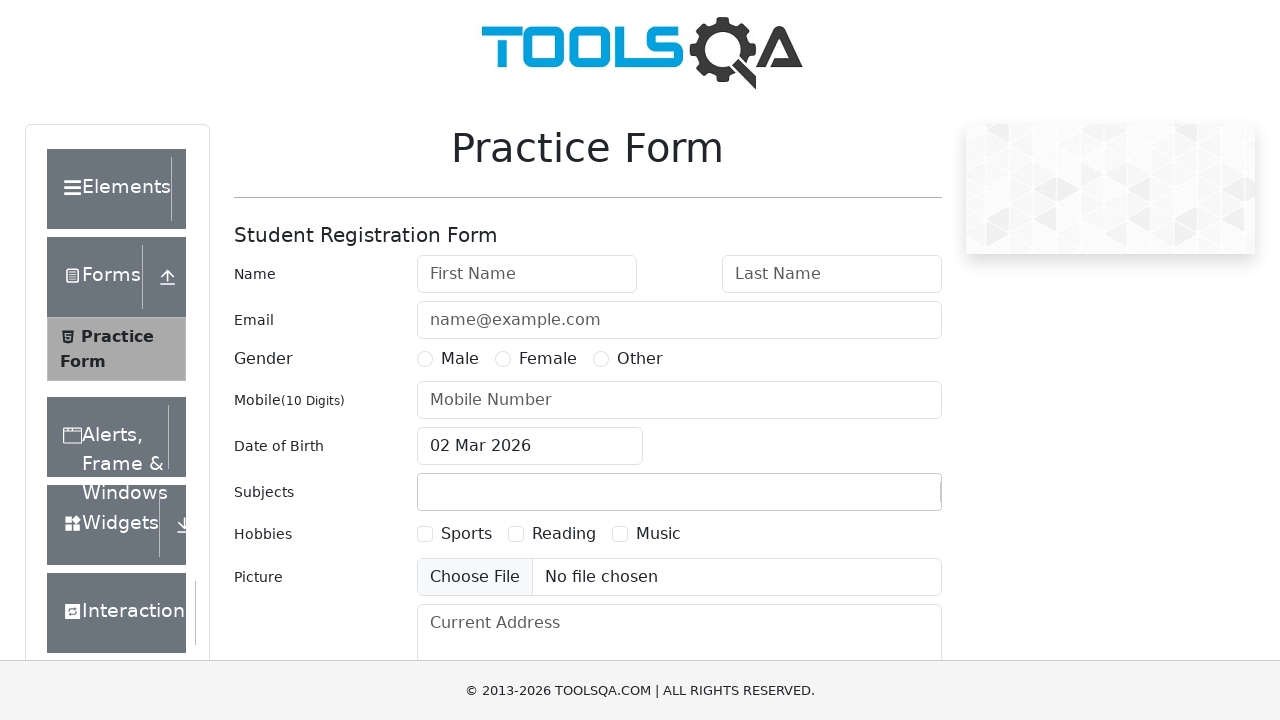

Verified that the page URL matches https://demoqa.com/automation-practice-form
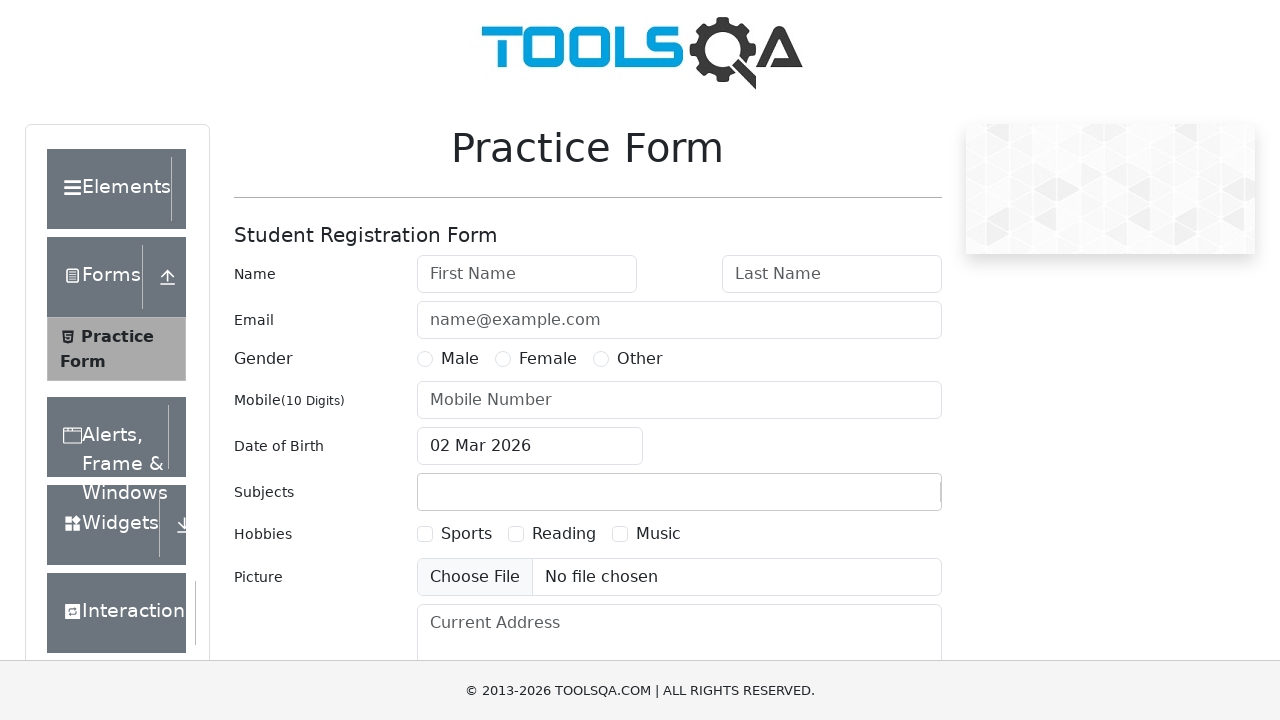

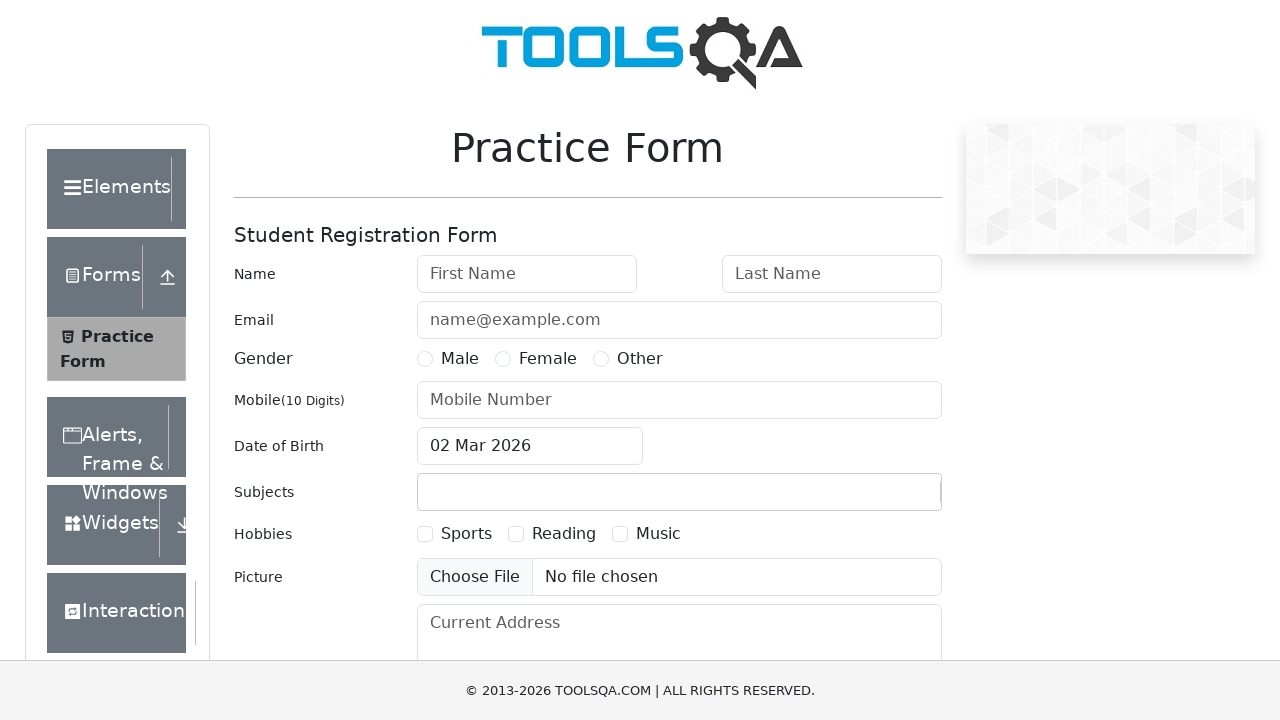